Tests confirm dialog with OK and Cancel buttons by clicking on the alert button and accepting it

Starting URL: http://demo.automationtesting.in/Alerts.html

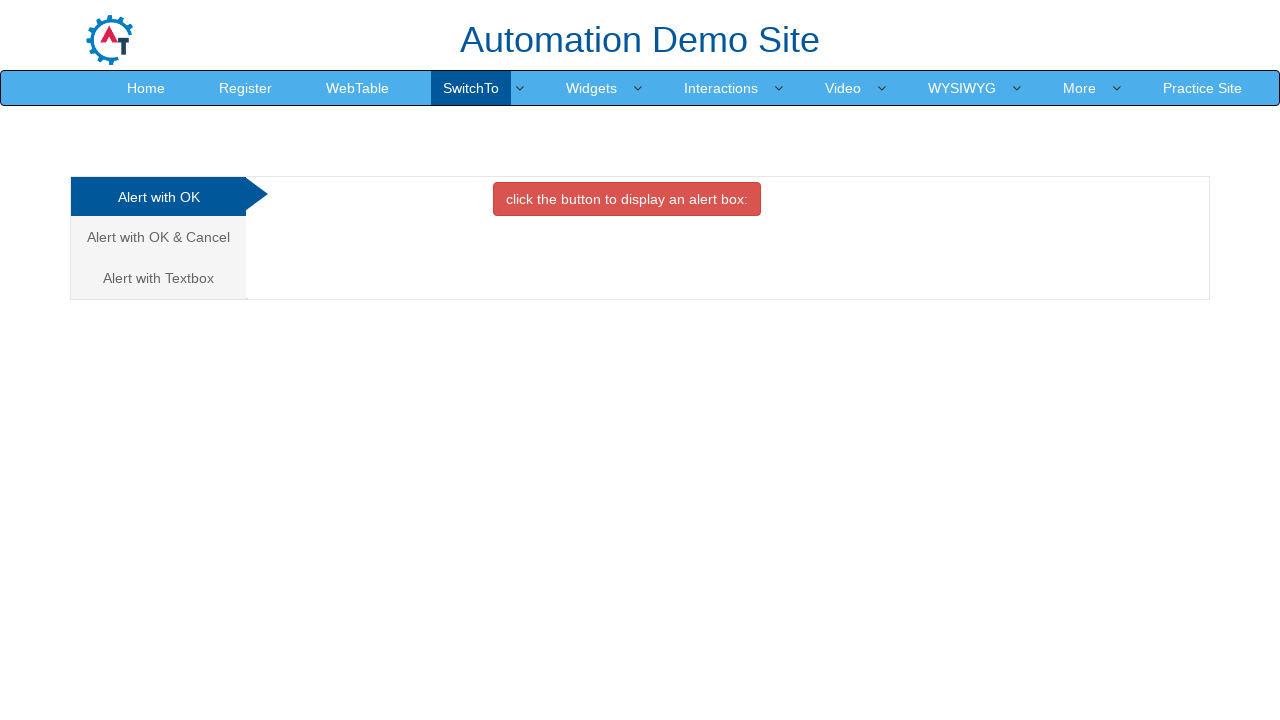

Clicked on 'Alert with OK & Cancel' tab at (158, 237) on xpath=/html/body/div[1]/div/div/div/div[1]/ul/li[2]/a
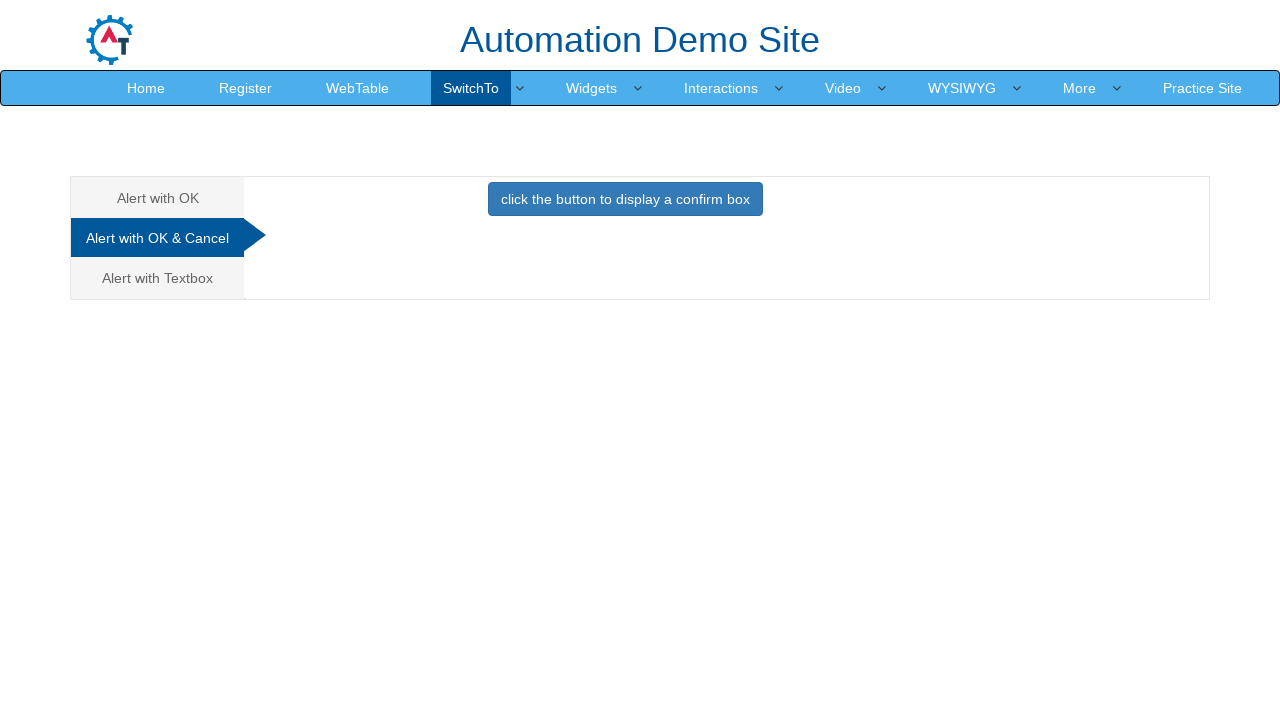

Clicked button to trigger confirm dialog at (625, 199) on xpath=/html/body/div[1]/div/div/div/div[2]/div[2]/button
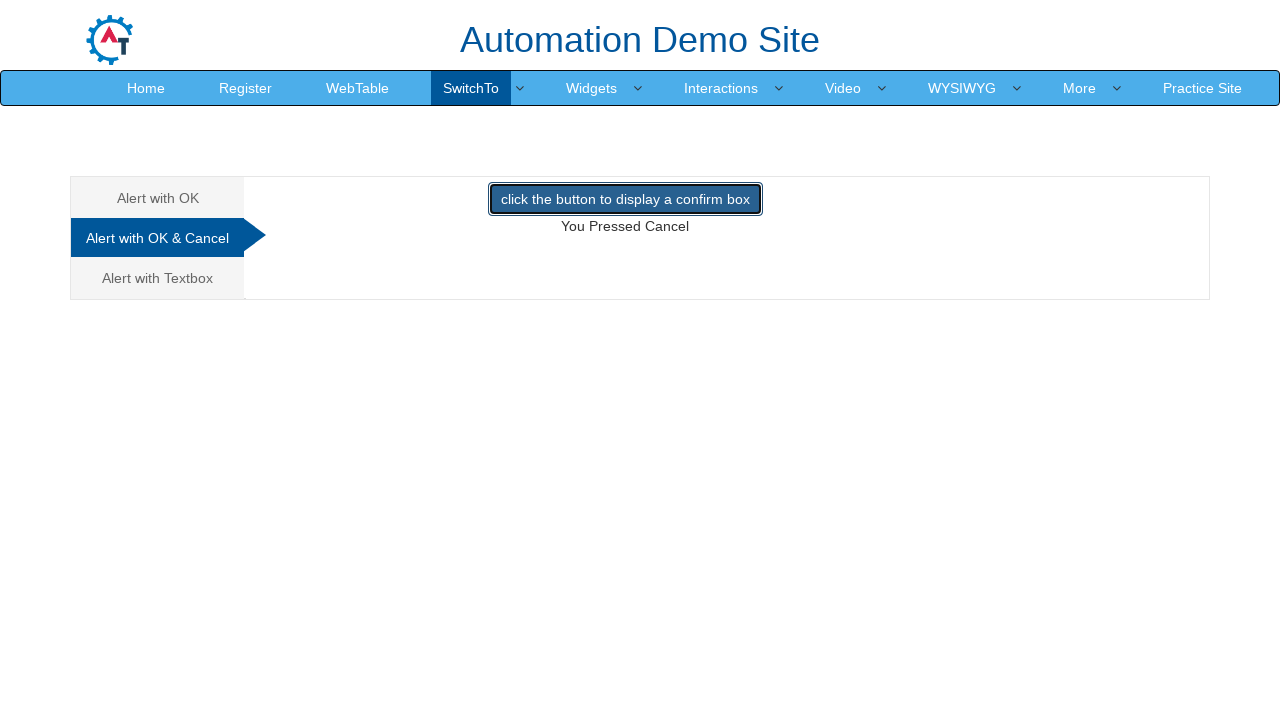

Set up dialog handler to accept confirm dialog
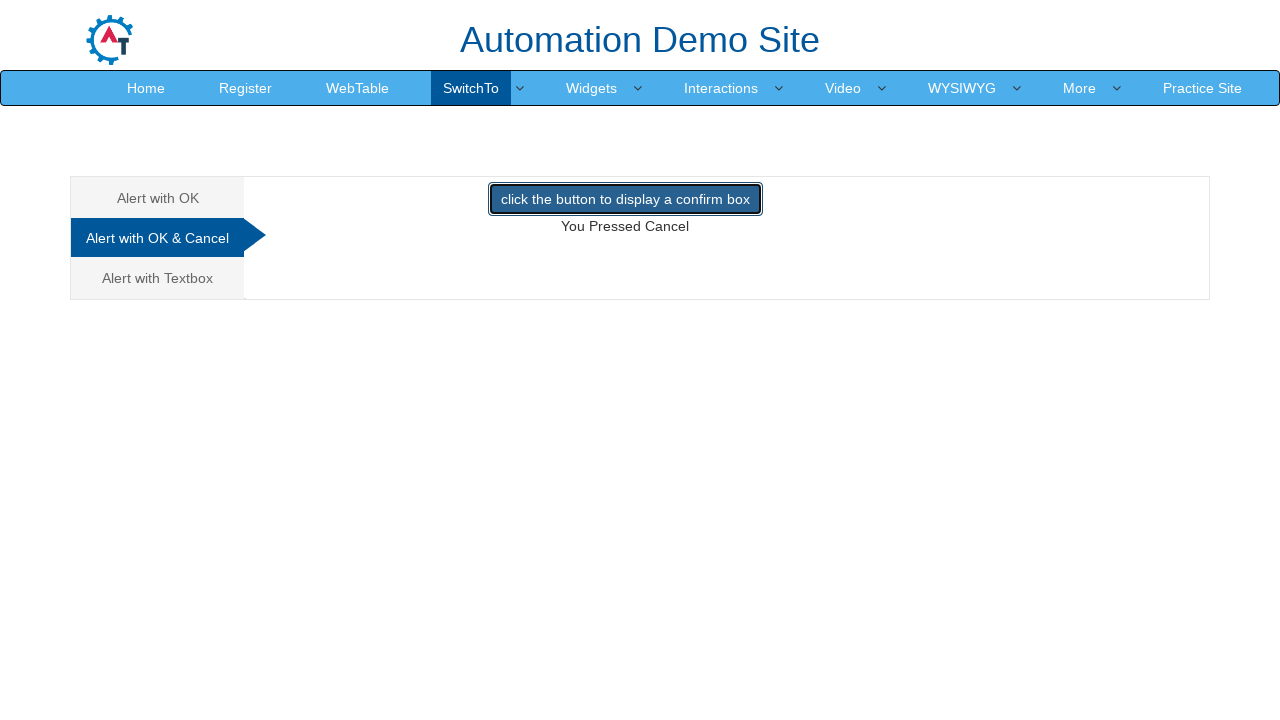

Clicked button again to trigger dialog and accept it at (625, 199) on xpath=/html/body/div[1]/div/div/div/div[2]/div[2]/button
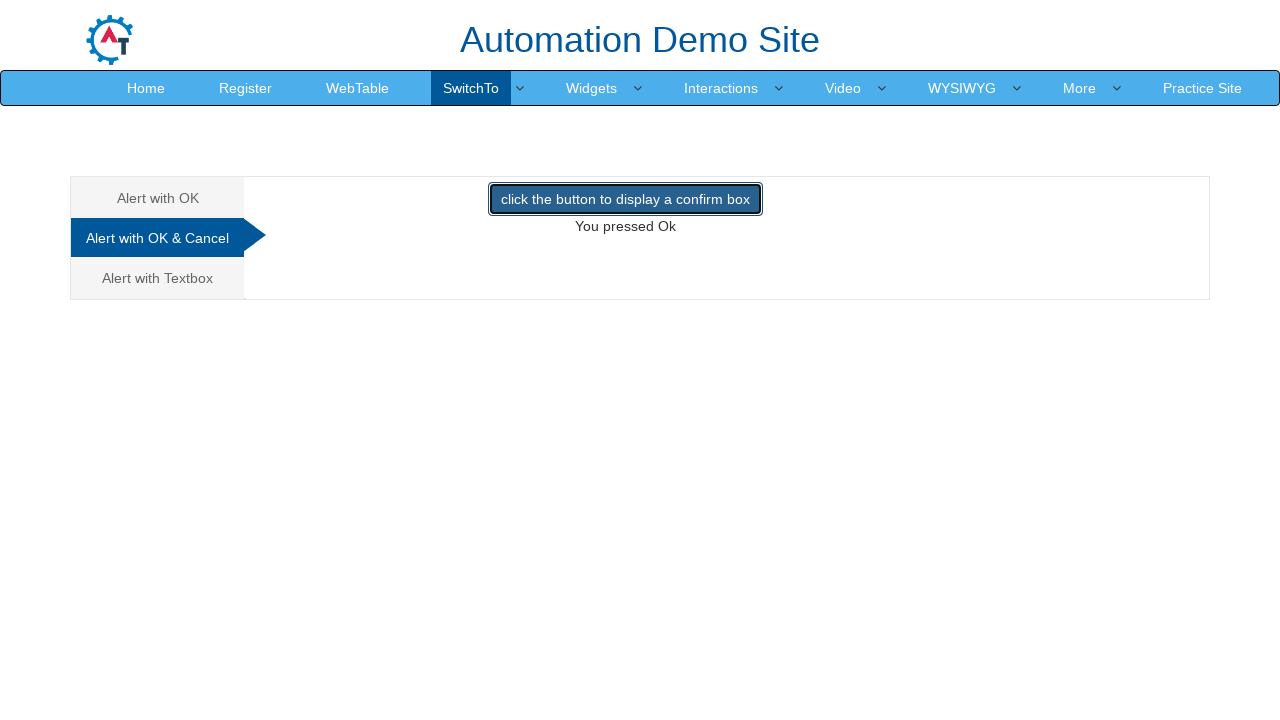

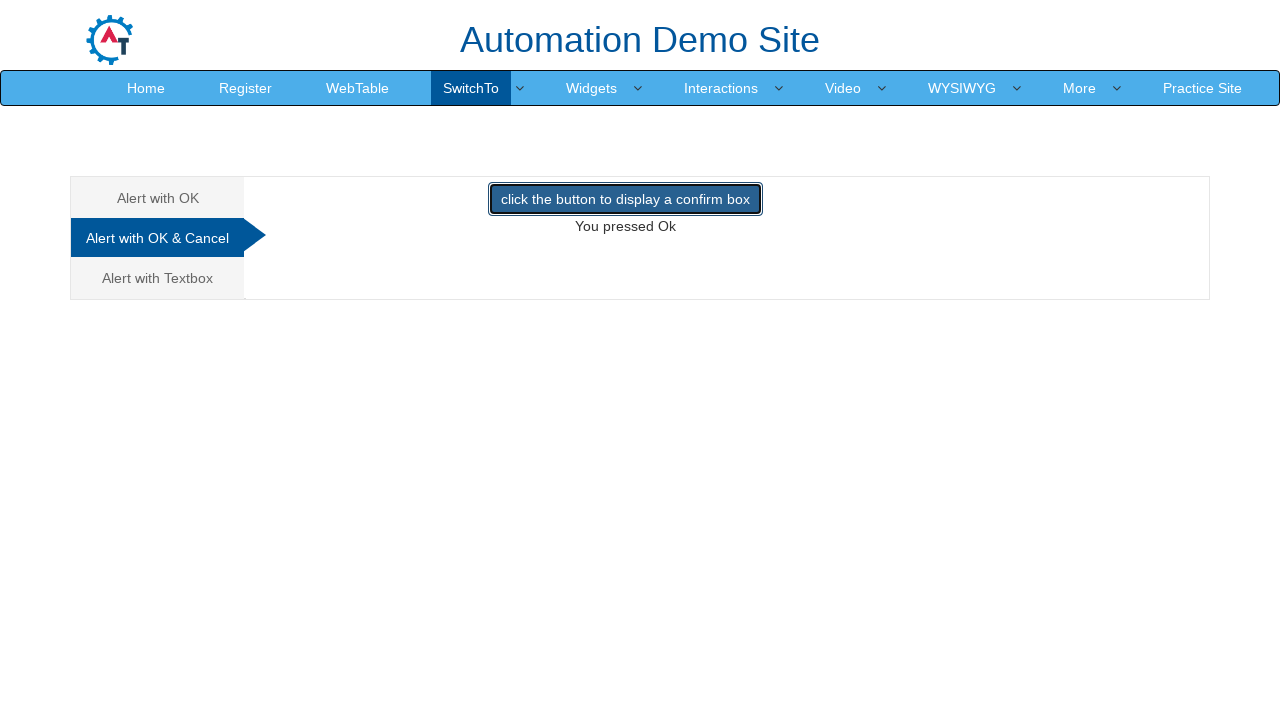